Tests form submission by reading a value from an element's attribute, calculating a mathematical result using that value, filling in the answer field, selecting checkbox and radio button options, and submitting the form.

Starting URL: http://suninjuly.github.io/get_attribute.html

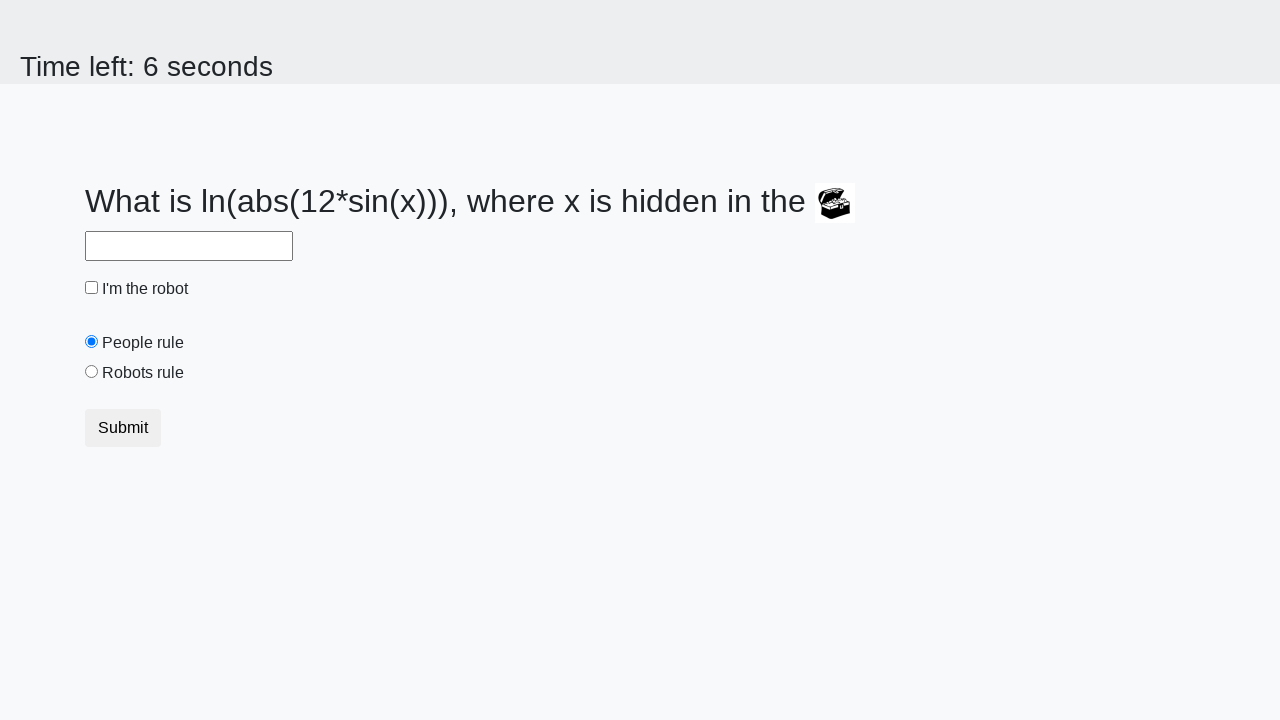

Retrieved 'valuex' attribute from treasure chest element
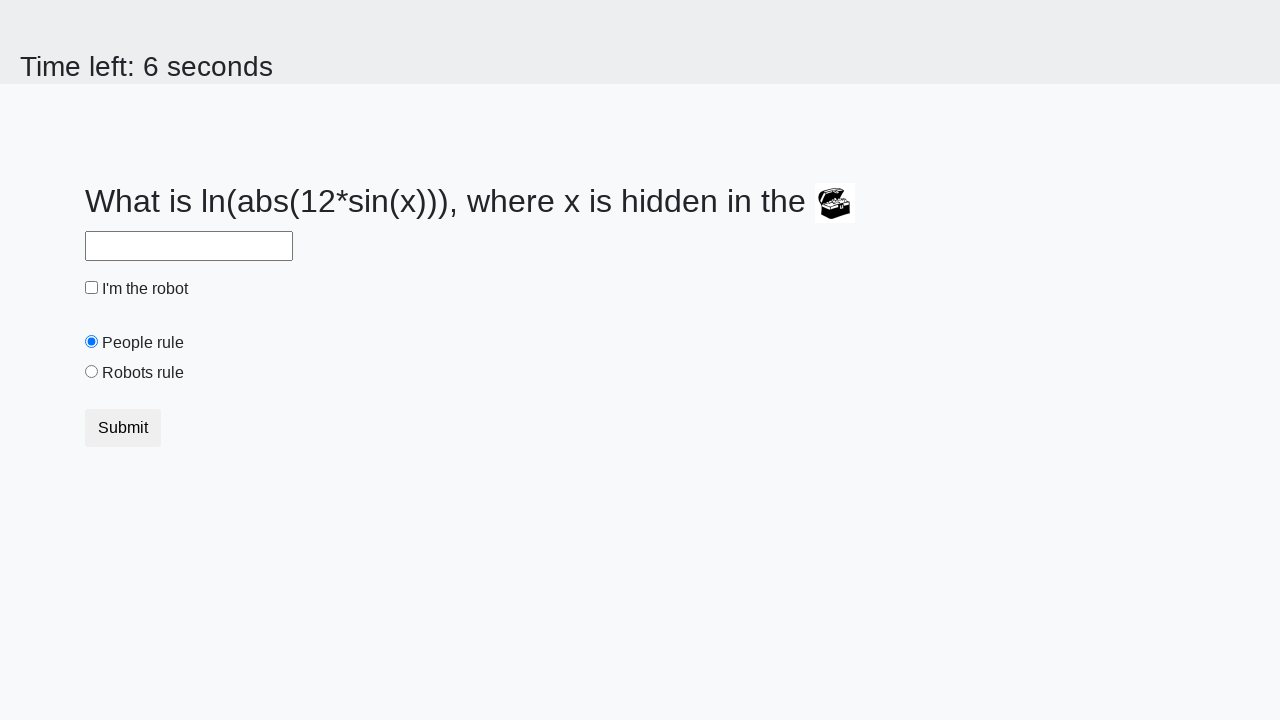

Calculated mathematical result: 0.7484019266391618
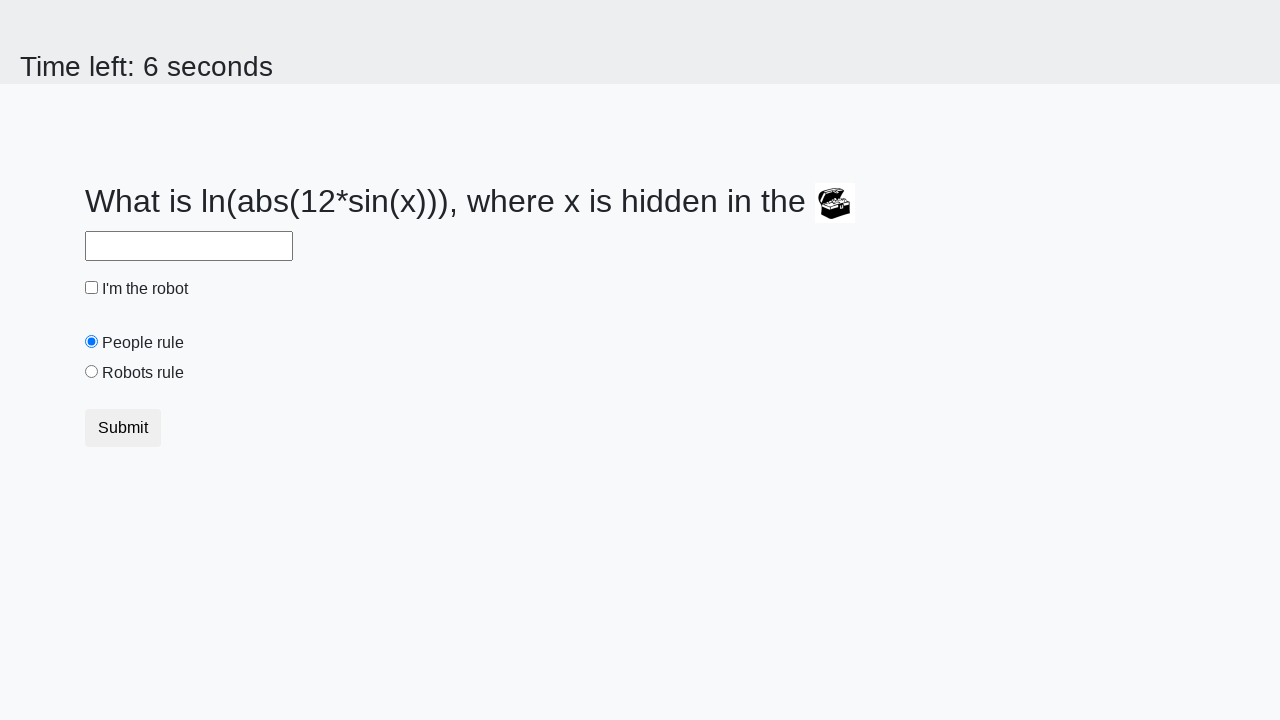

Filled answer field with calculated value: 0.7484019266391618 on #answer
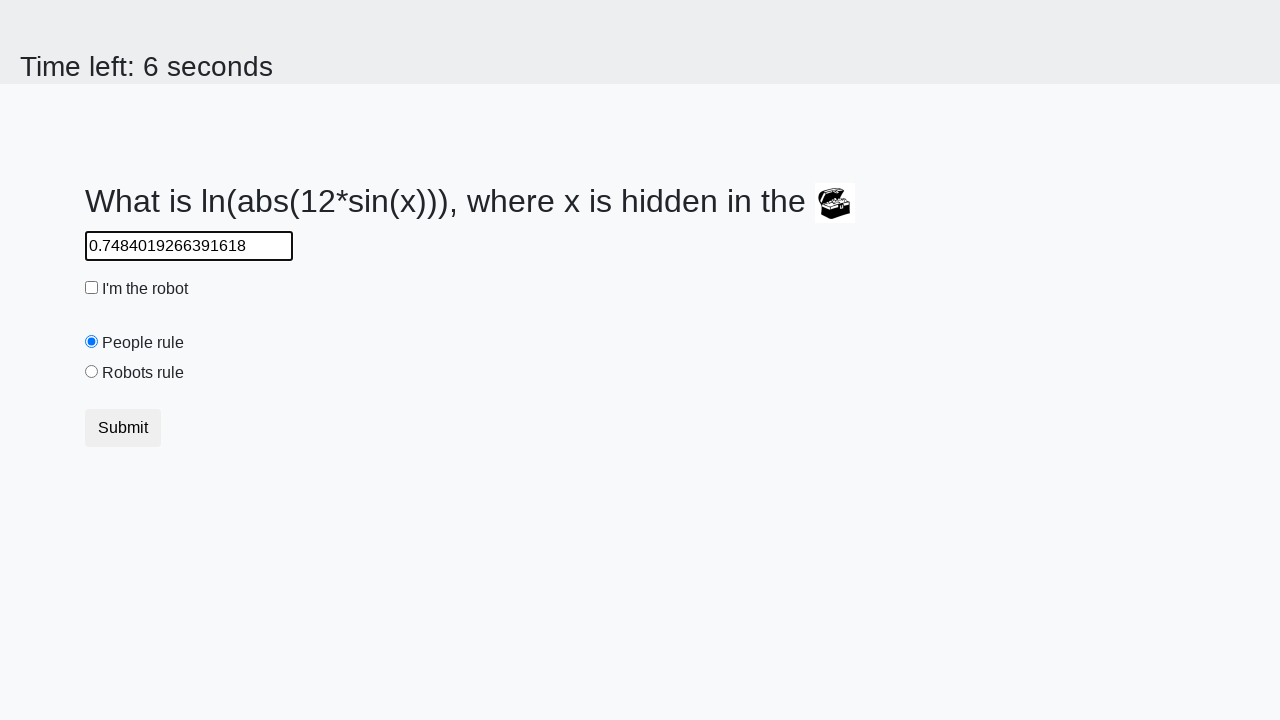

Checked the 'I'm the robot' checkbox at (92, 288) on #robotCheckbox
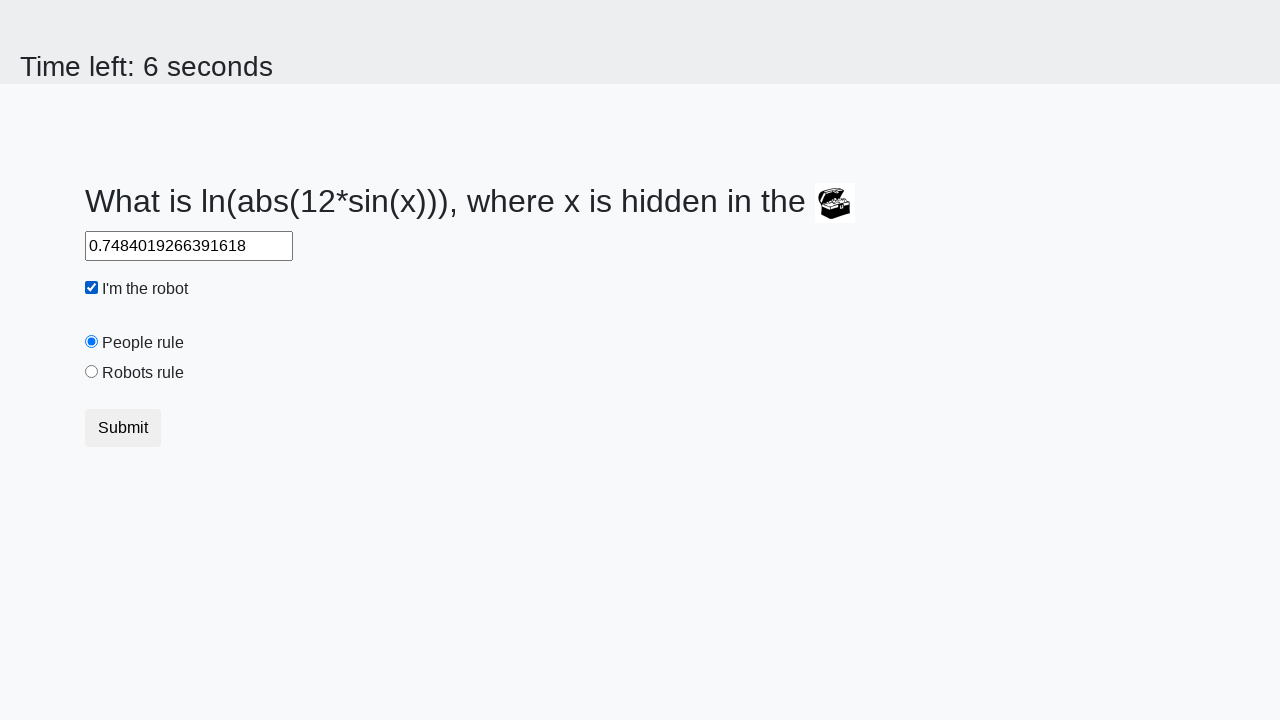

Selected 'Robots rule!' radio button at (92, 372) on [value='robots']
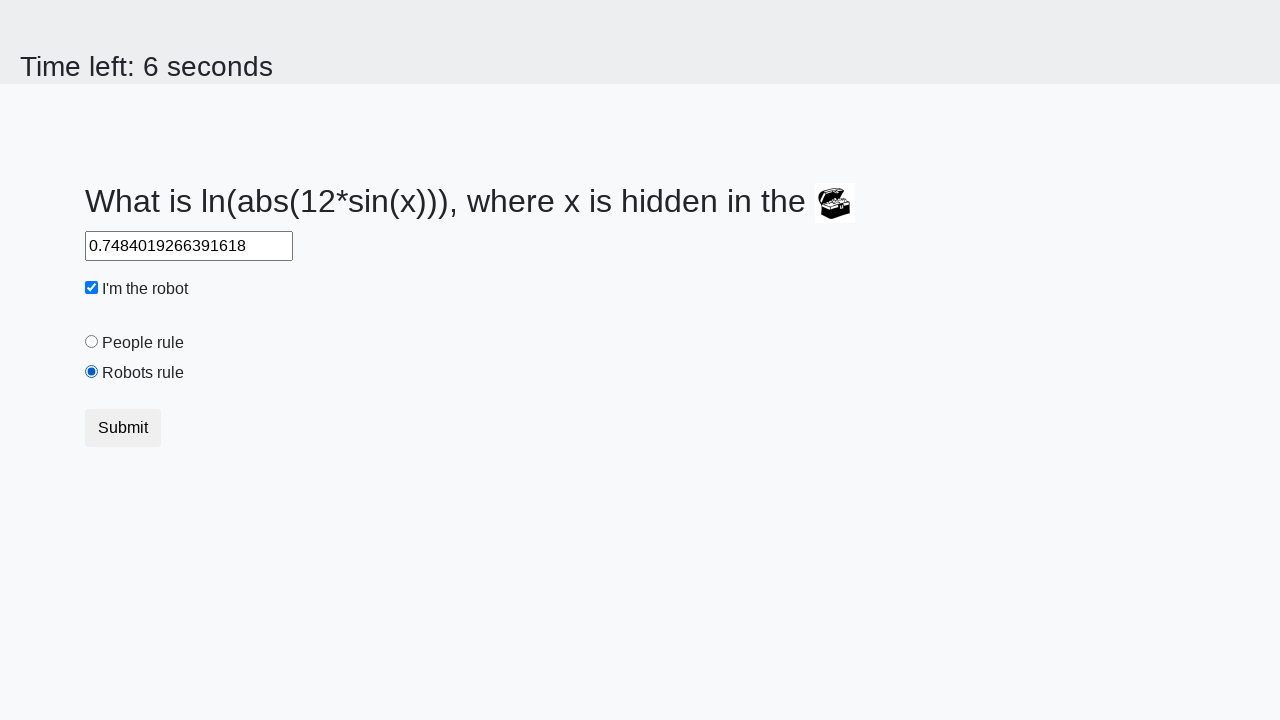

Clicked form submit button at (123, 428) on button[type='submit']
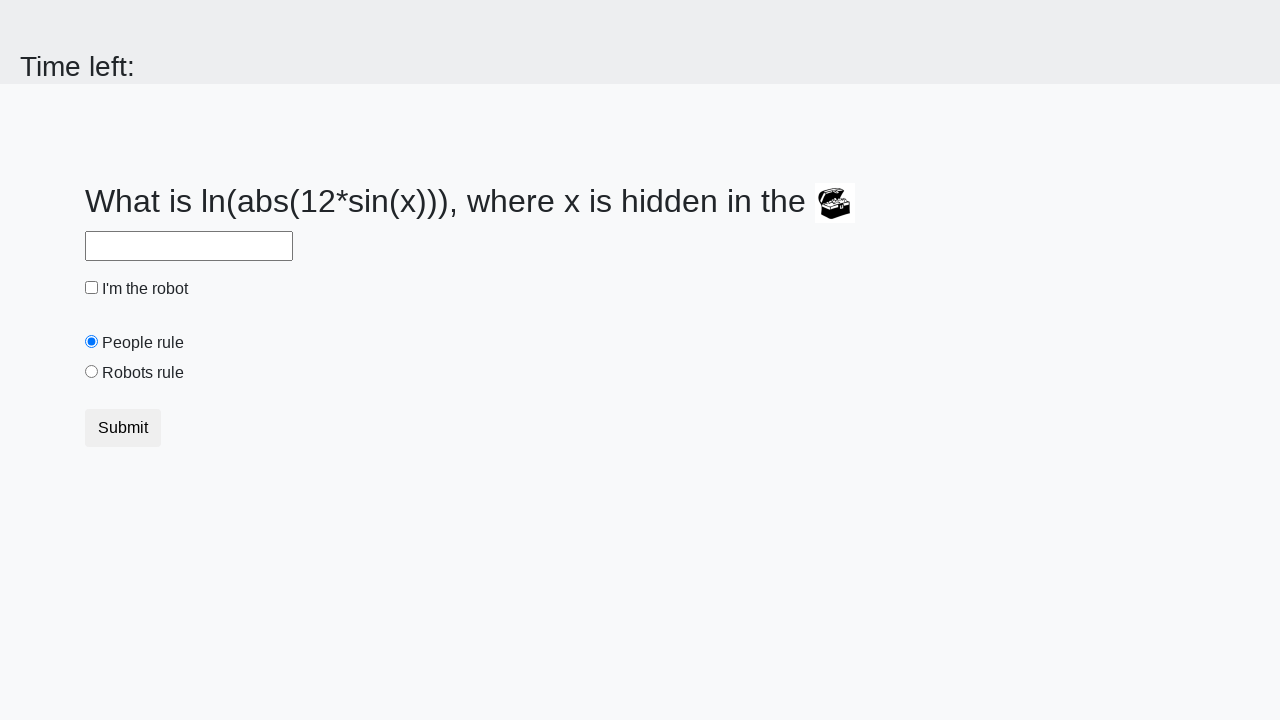

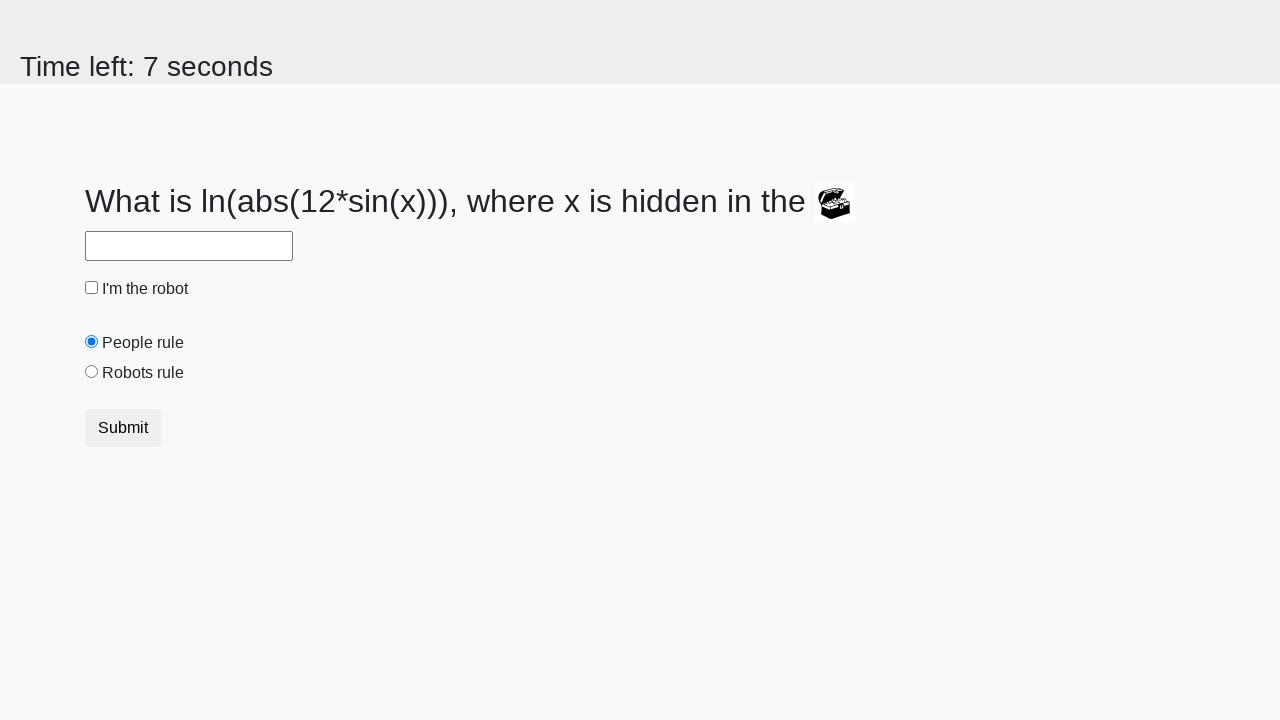